Tests mouse hover functionality with specific offset coordinates on an avatar element.

Starting URL: https://the-internet.herokuapp.com/hovers

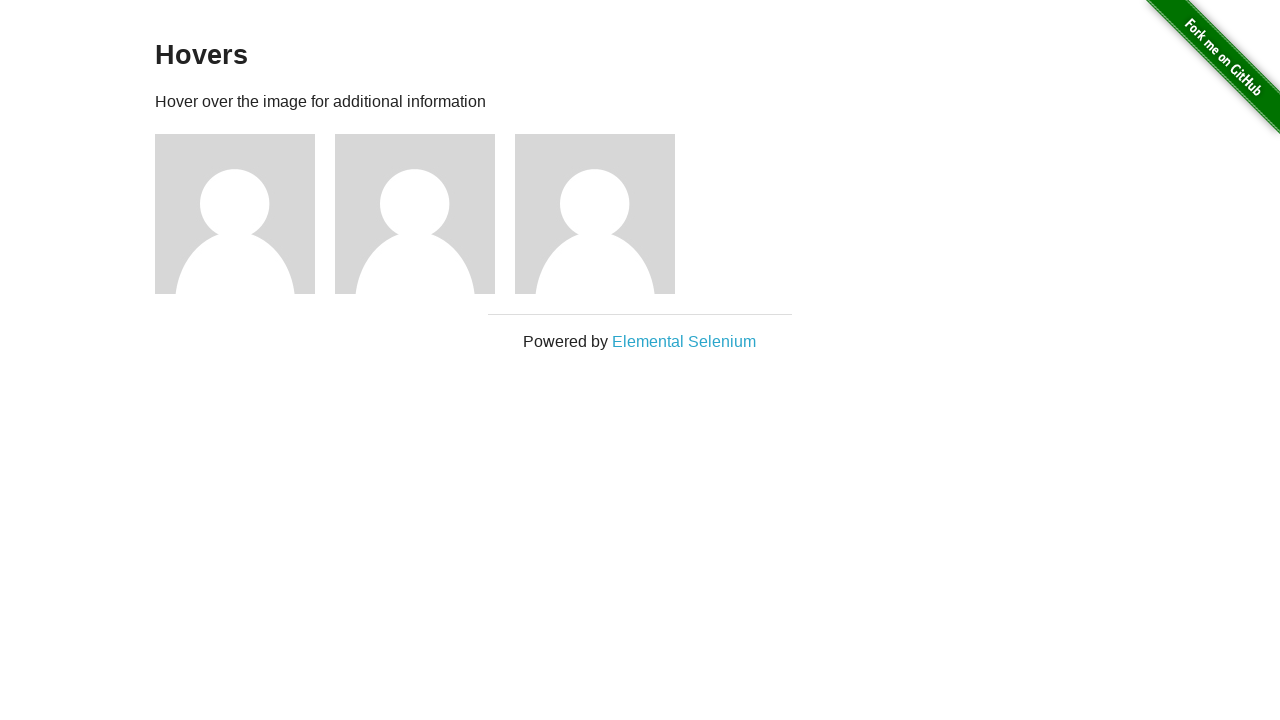

Located the first avatar figure element
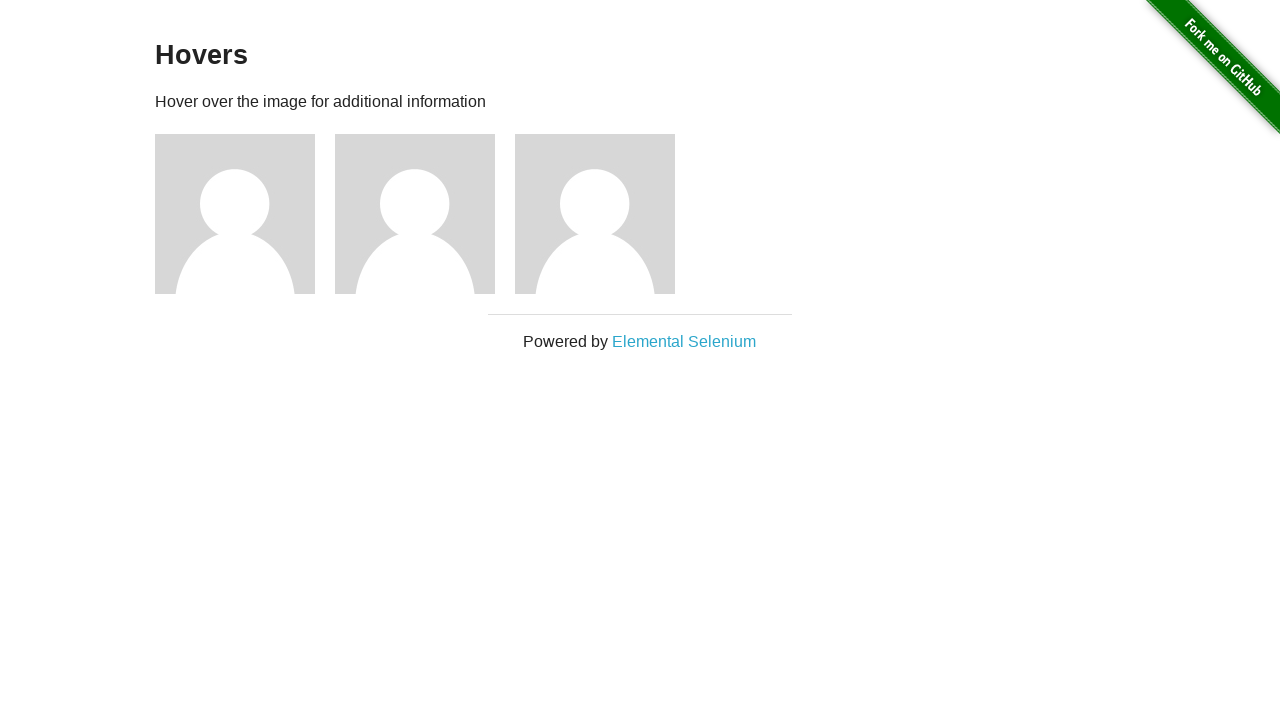

Hovered over avatar element at offset position (x: 20, y: 30) at (175, 164) on (//div[@class='figure'])[1]
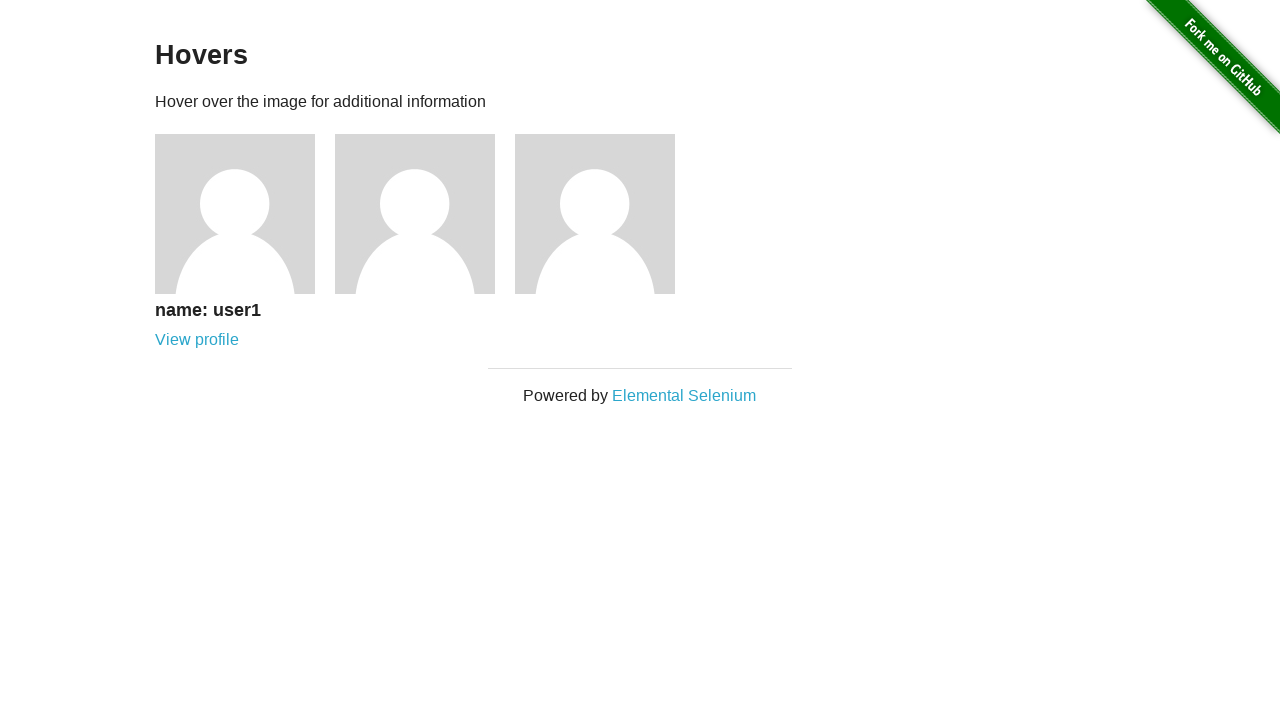

Avatar caption heading became visible
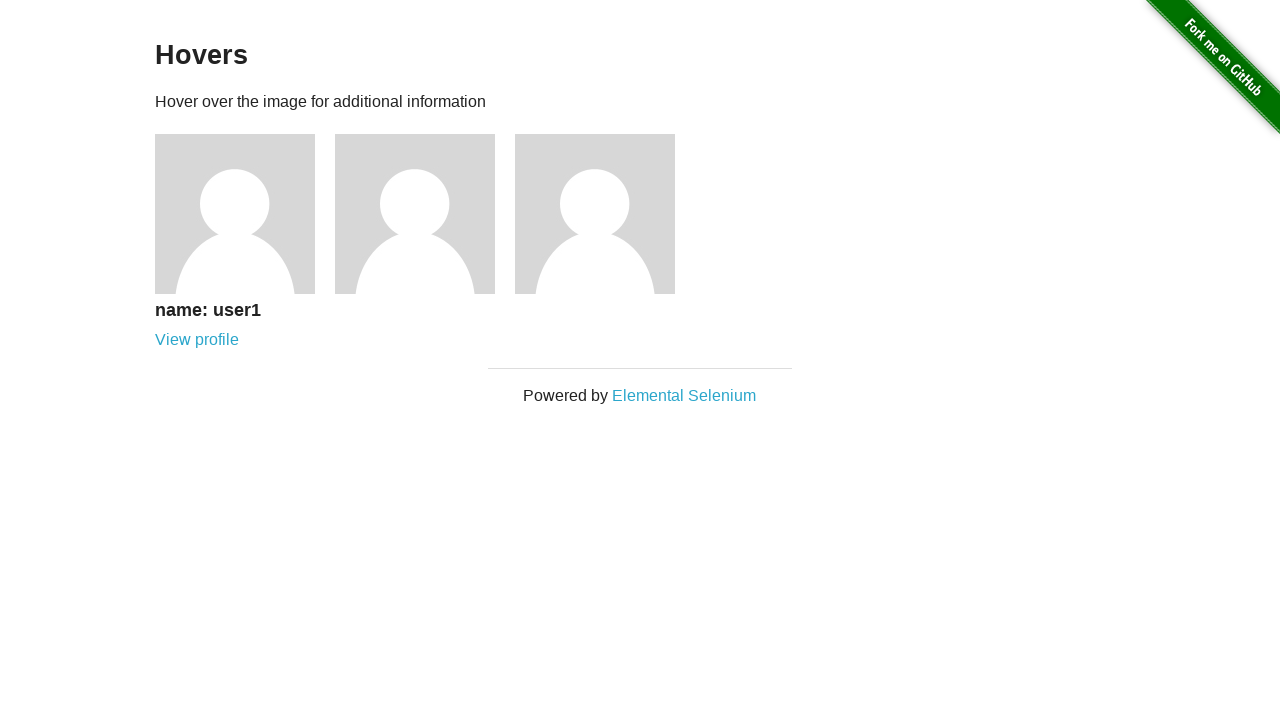

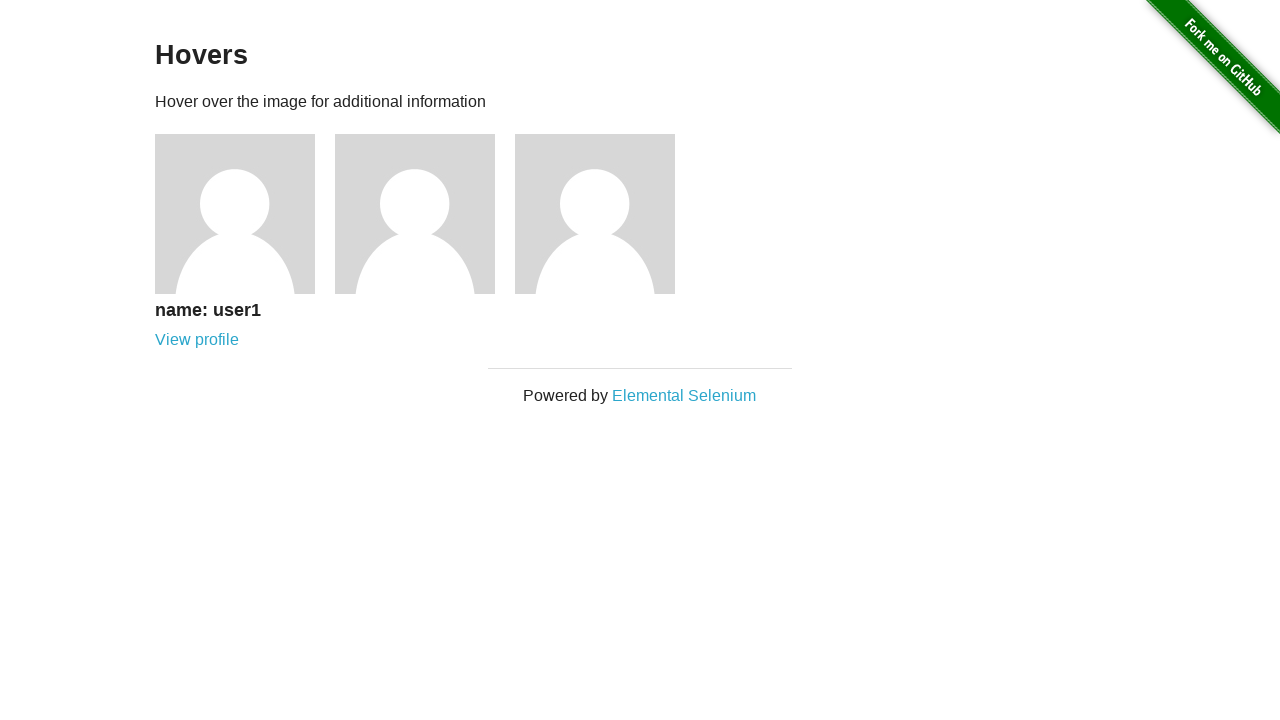